Clicks on the destination dropdown

Starting URL: https://blazedemo.com/

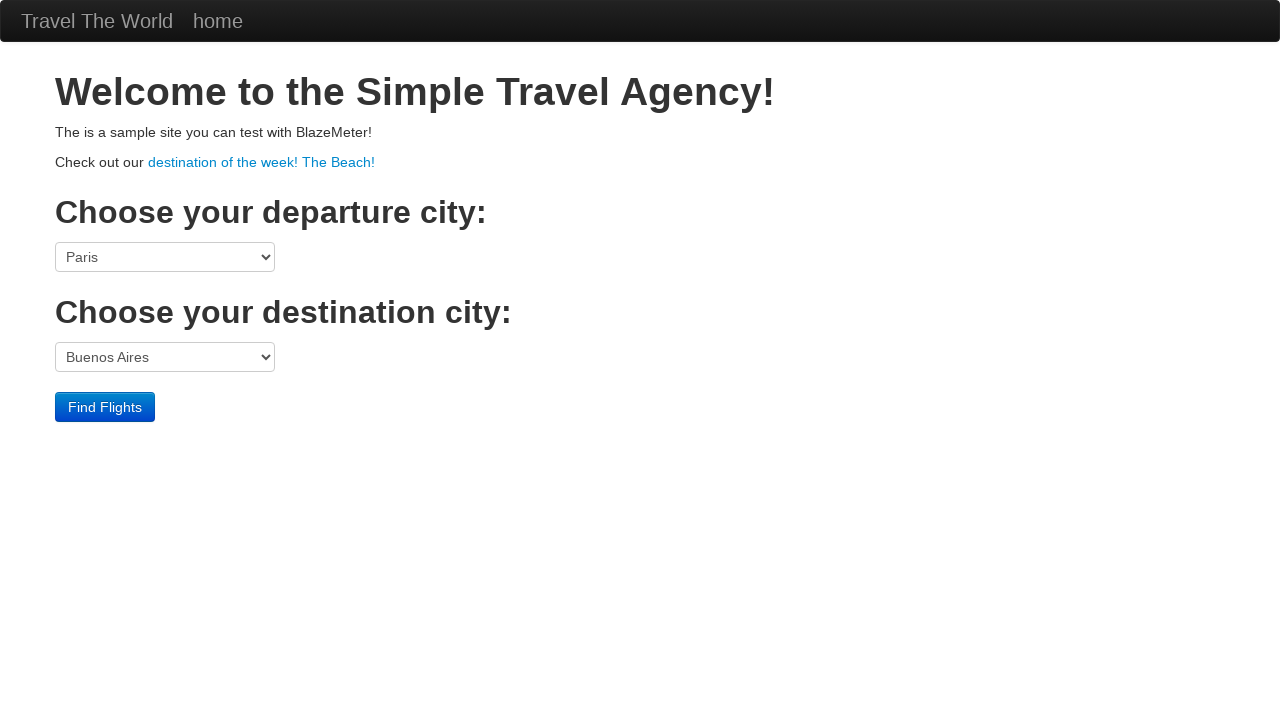

Clicked on the destination dropdown at (165, 357) on select[name='toPort']
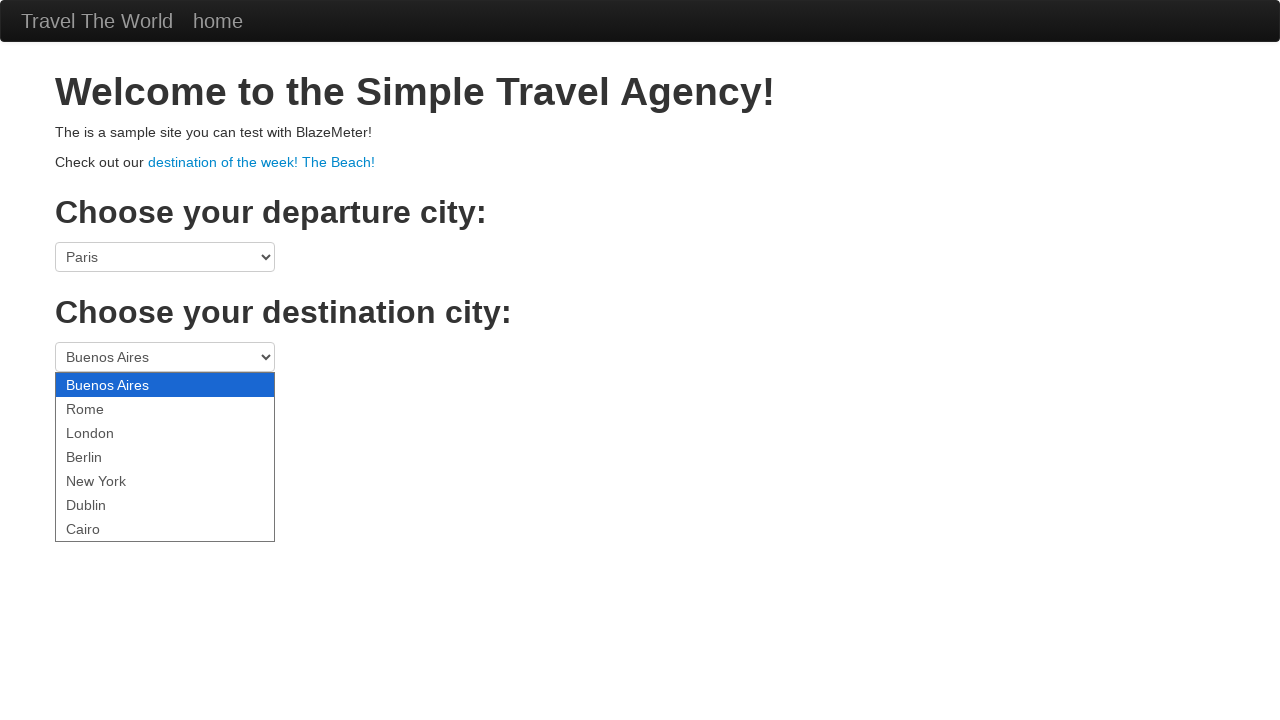

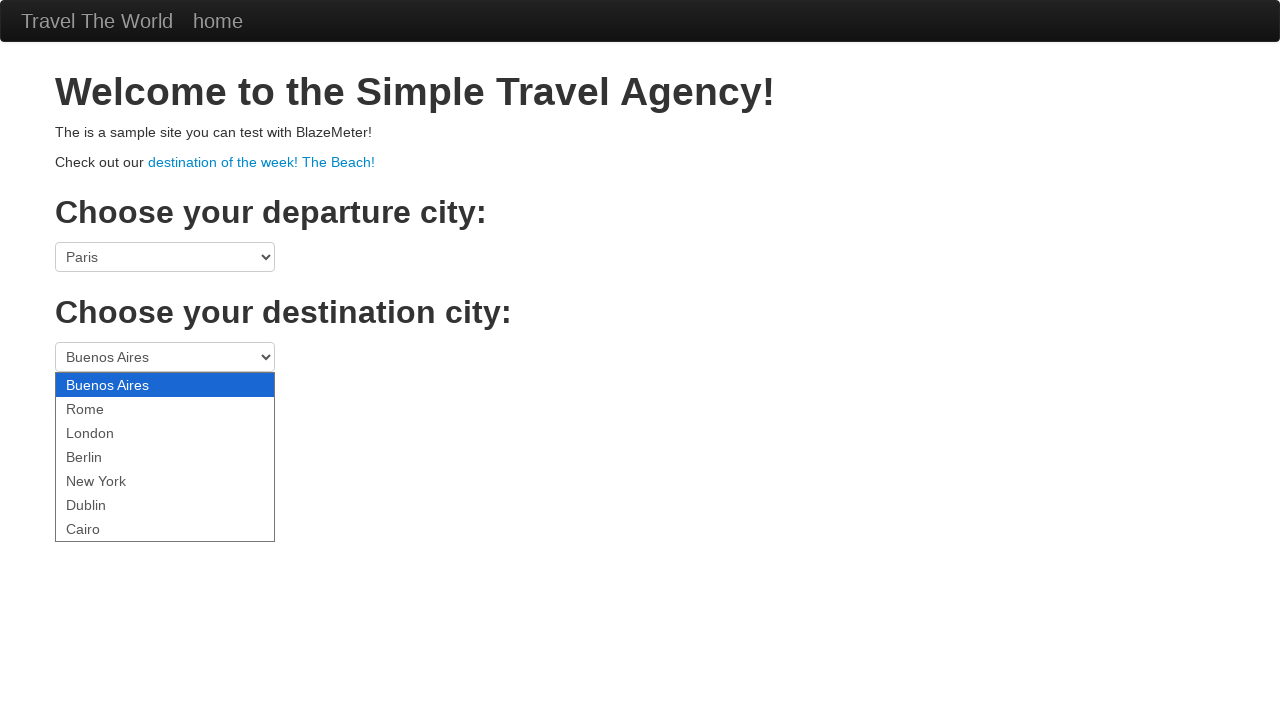